Tests mobile navigation on an Angular demo app by clicking the navbar toggler to open the menu and then clicking on the Library link.

Starting URL: https://rahulshettyacademy.com/angularAppdemo/

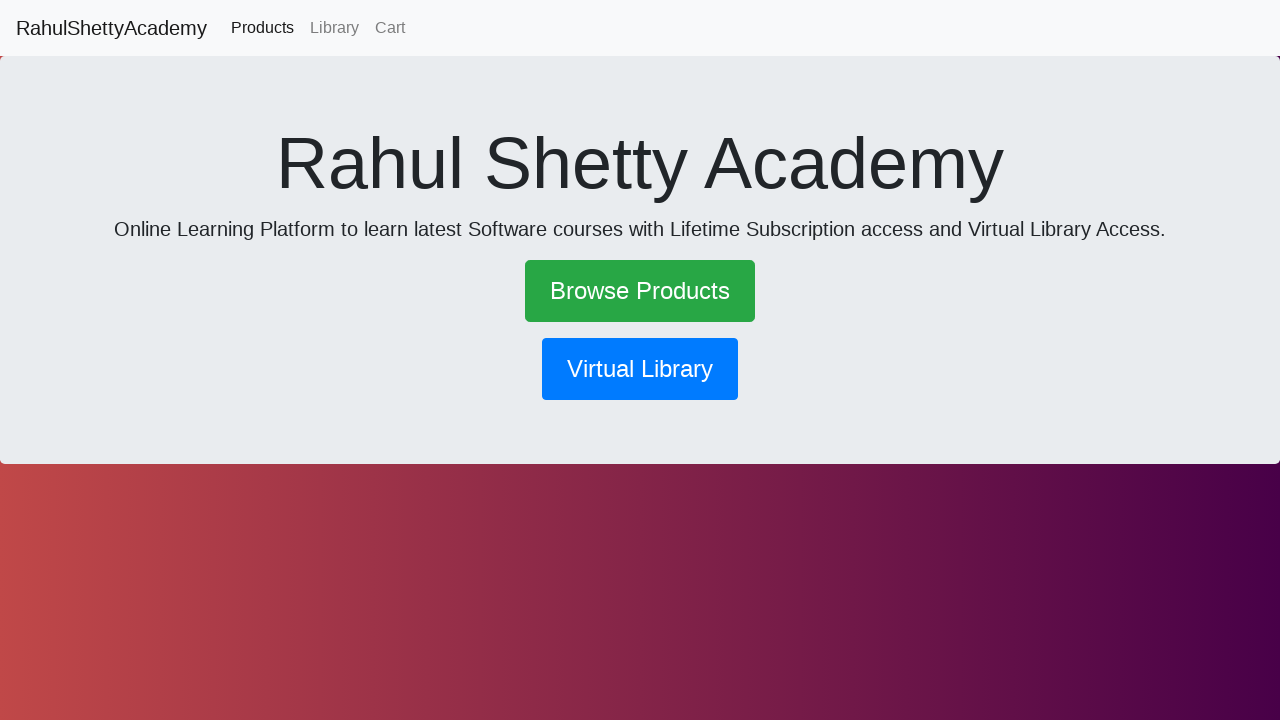

Set mobile viewport to 350x600 pixels
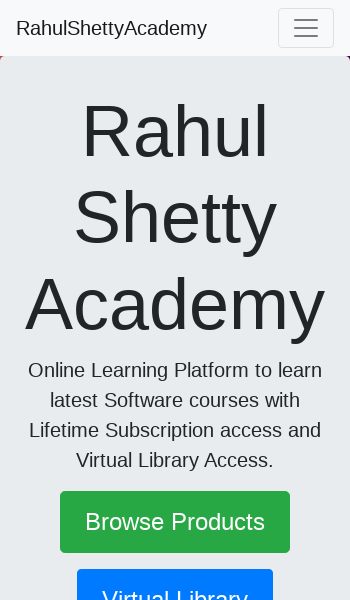

Clicked navbar toggler to open mobile menu at (306, 28) on .navbar-toggler
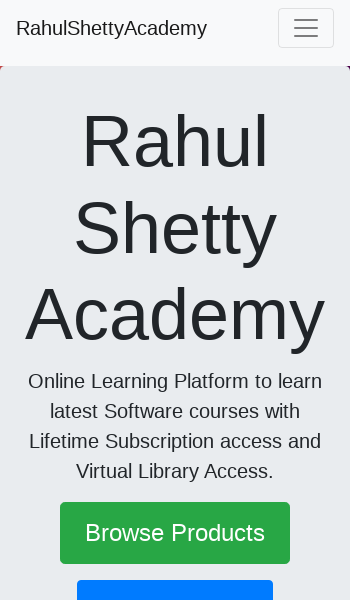

Waited 2 seconds for menu animation to complete
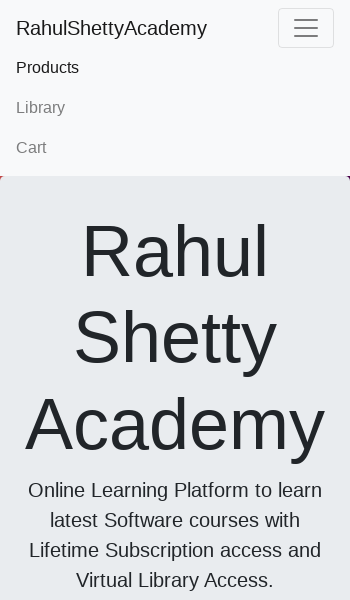

Clicked on Library link in navigation menu at (175, 108) on xpath=//a[text()='Library']
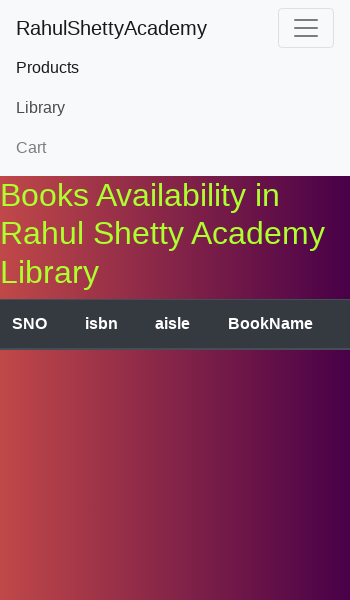

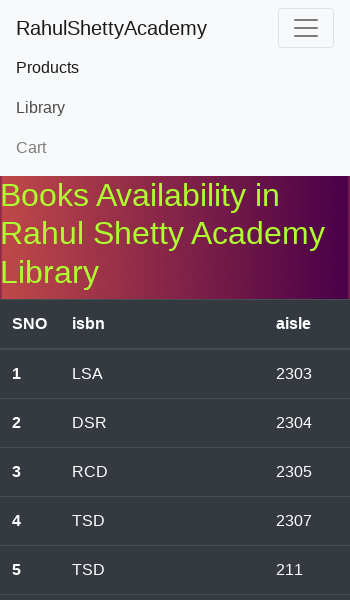